Navigates to OpenCart registration page and clicks on the "Order History" link from the sidebar navigation

Starting URL: https://naveenautomationlabs.com/opencart/index.php?route=account/register

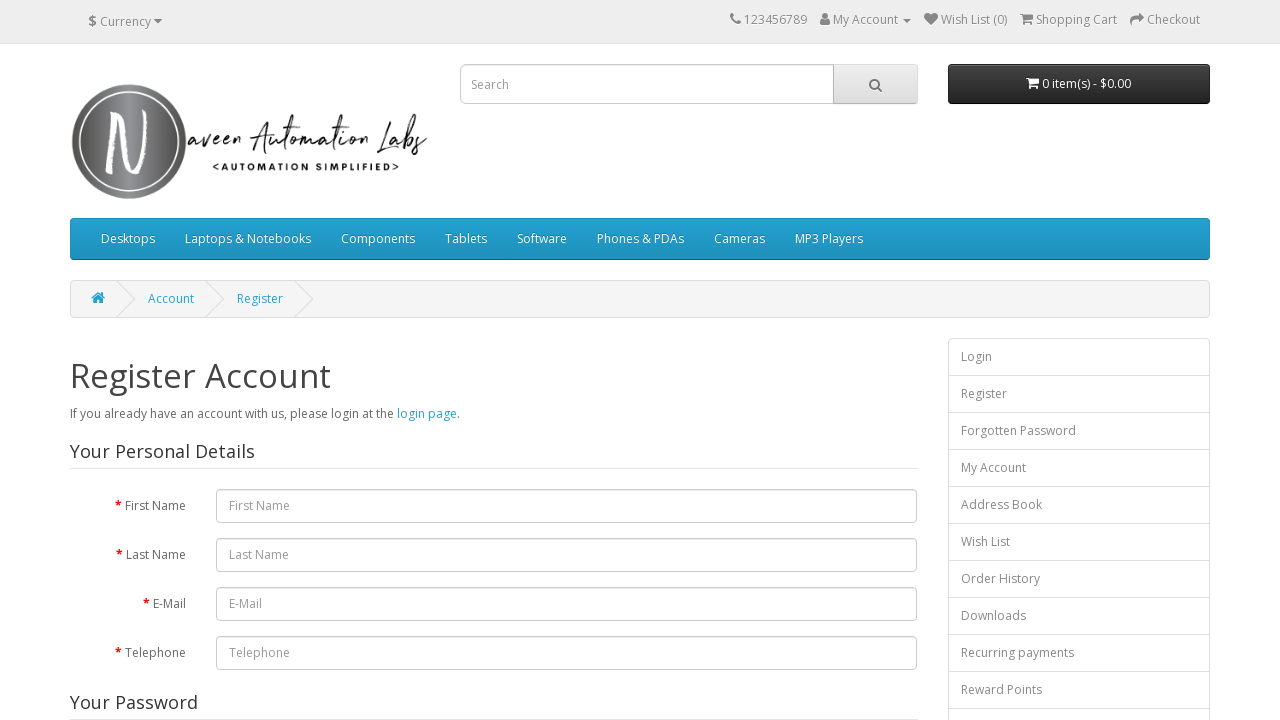

Navigated to OpenCart registration page
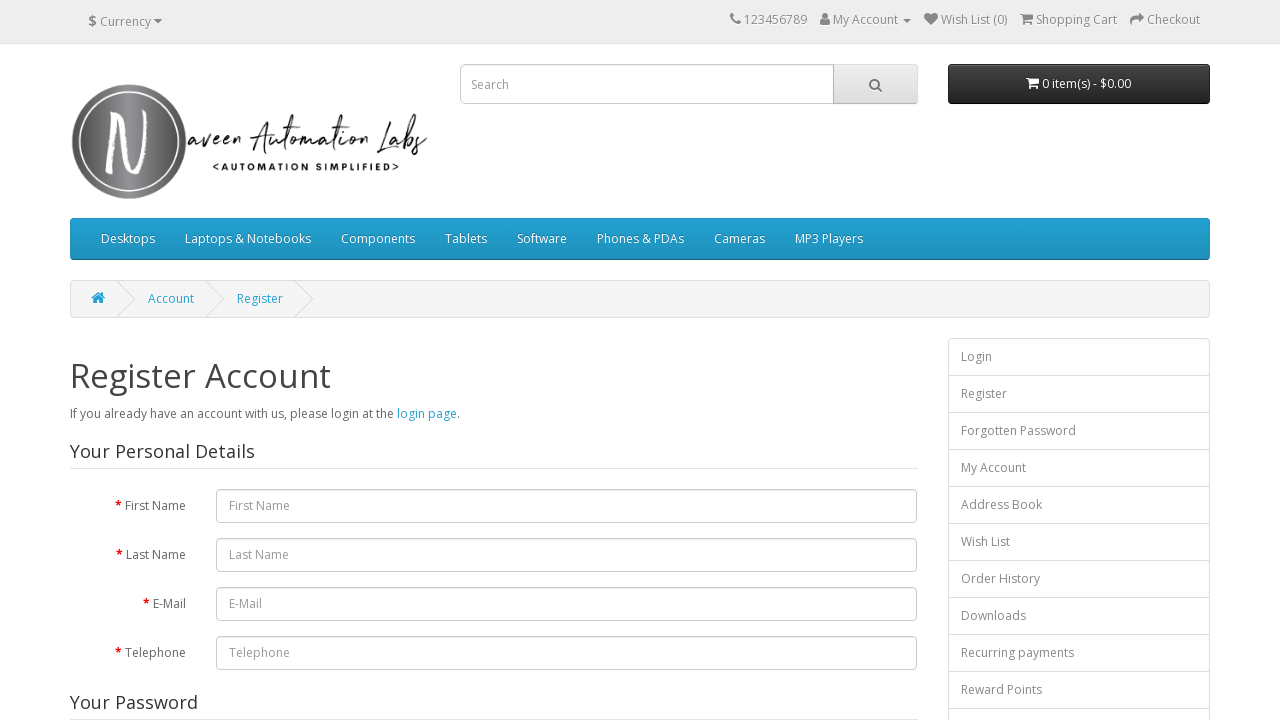

Located all links in right sidebar navigation
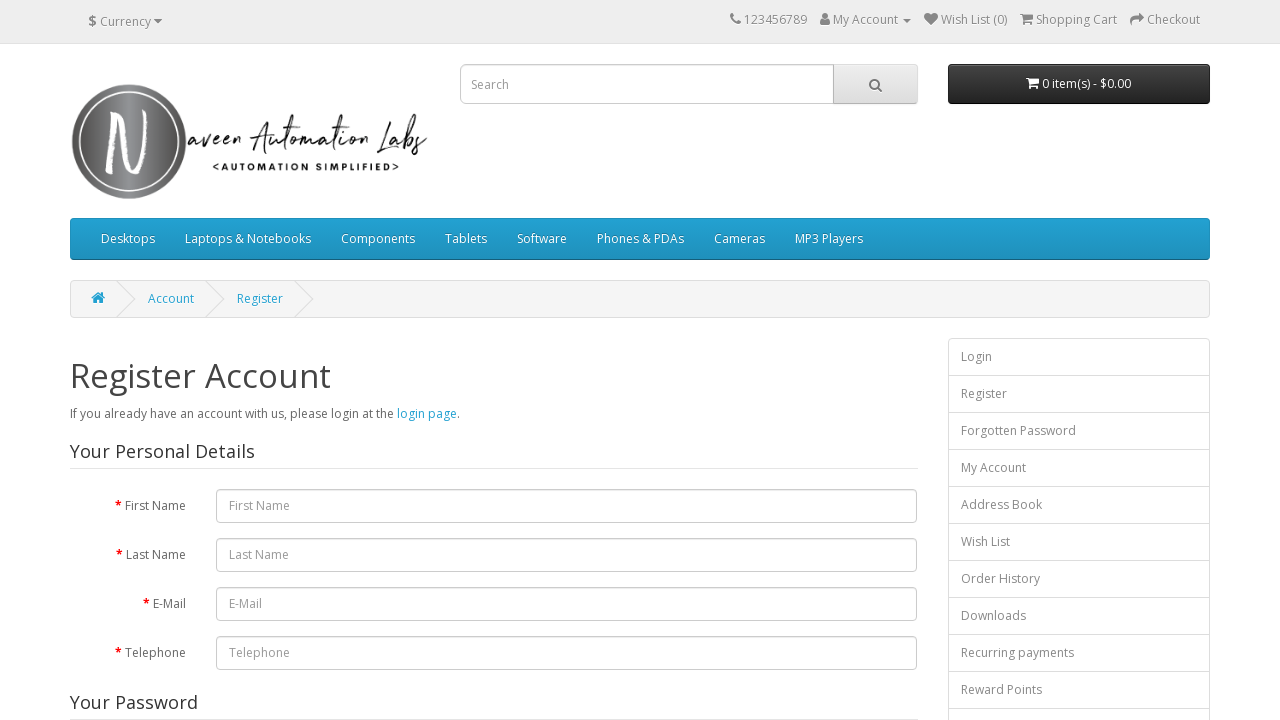

Extracted text content from sidebar link: 'Login'
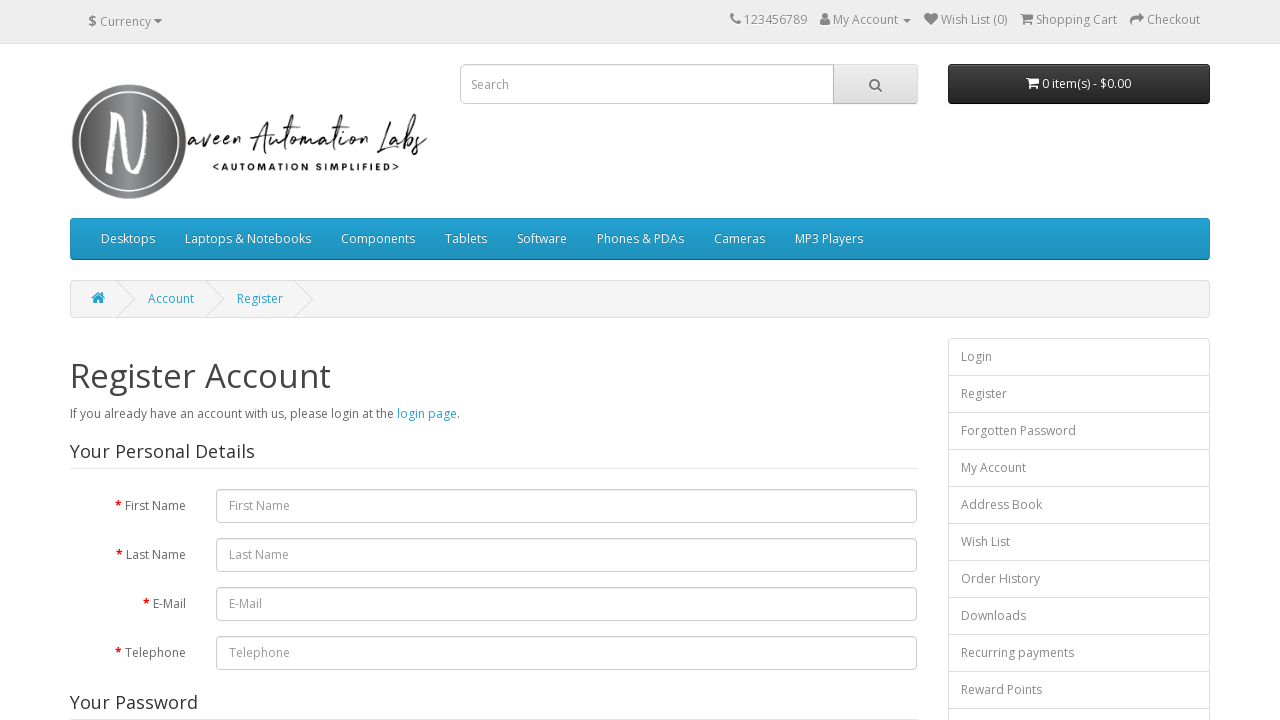

Extracted text content from sidebar link: 'Register'
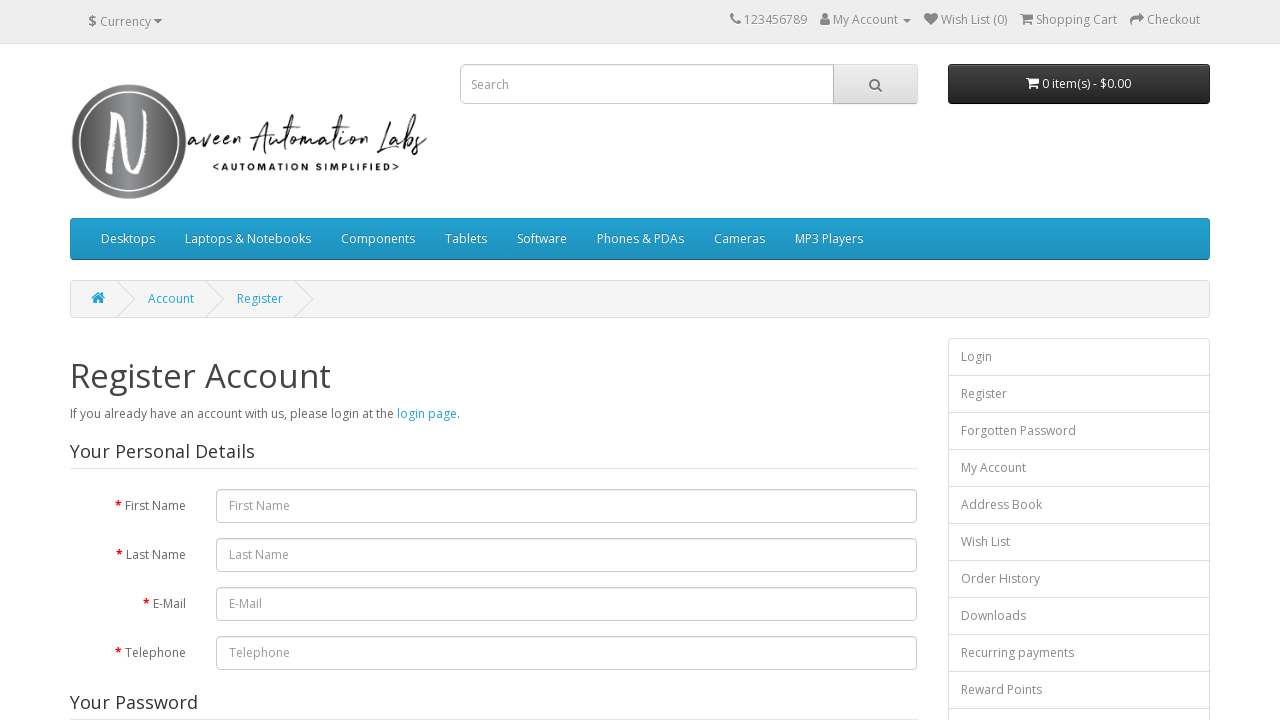

Extracted text content from sidebar link: 'Forgotten Password'
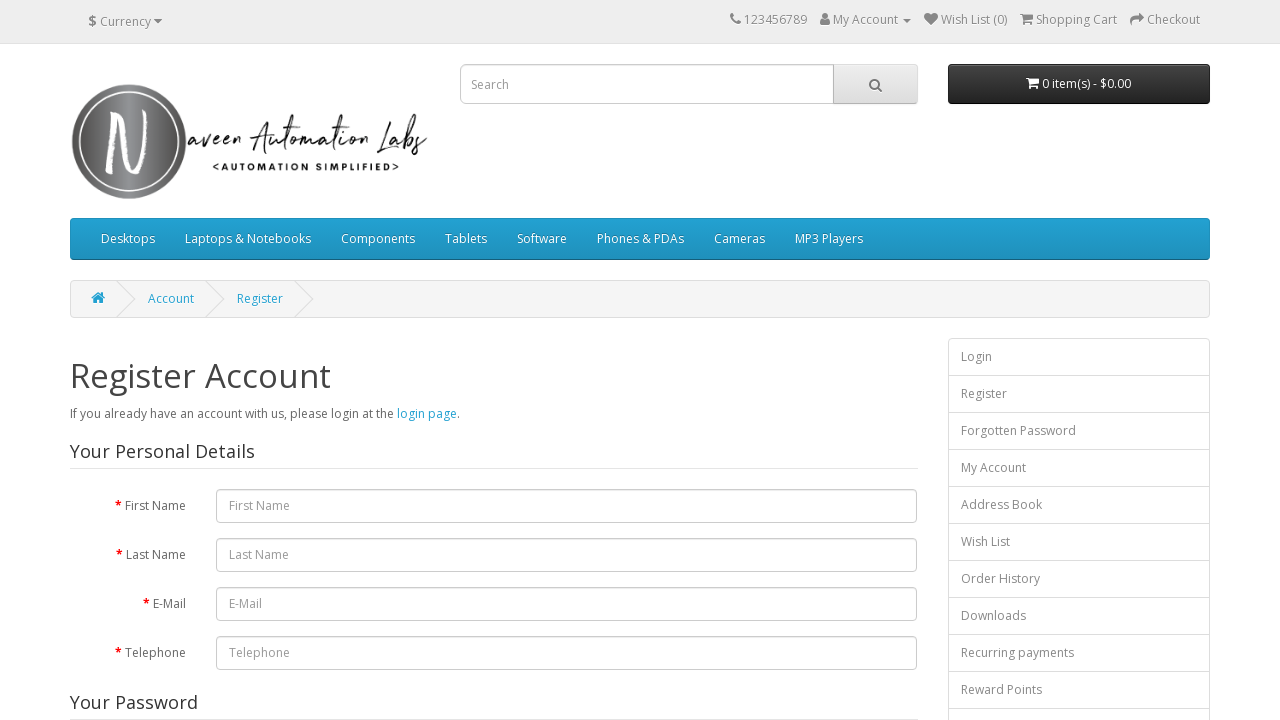

Extracted text content from sidebar link: 'My Account'
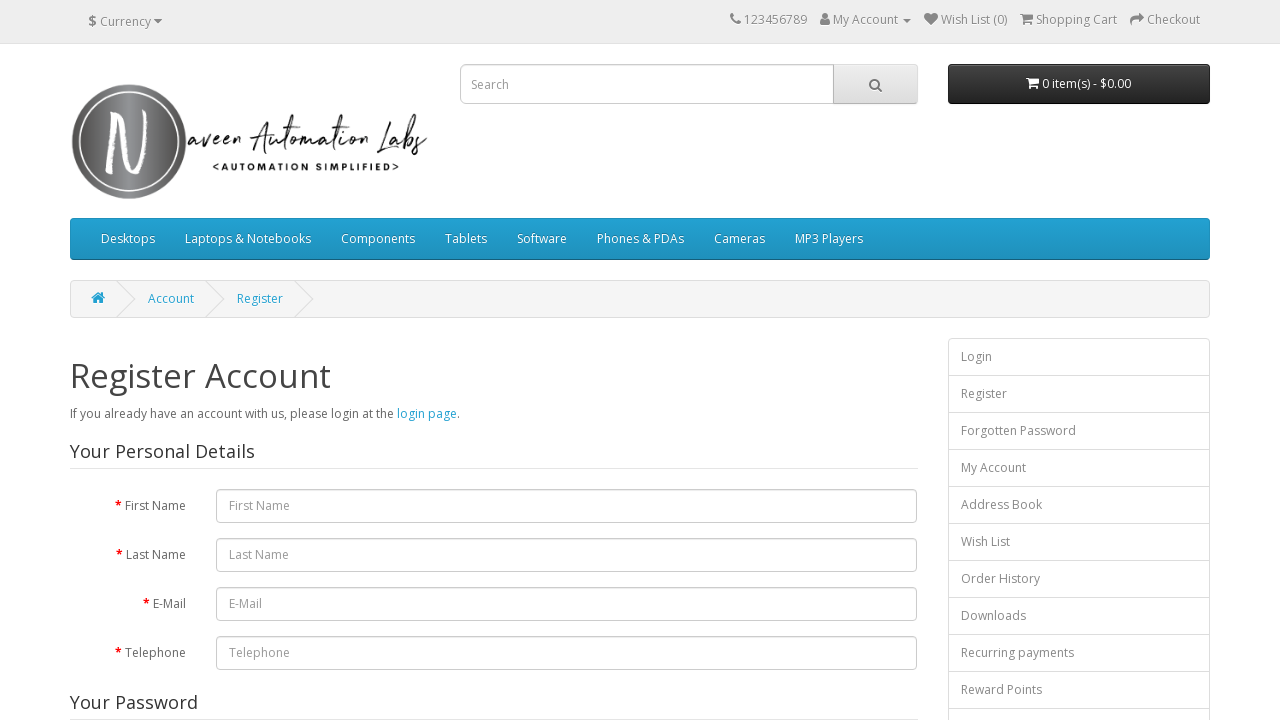

Extracted text content from sidebar link: 'Address Book'
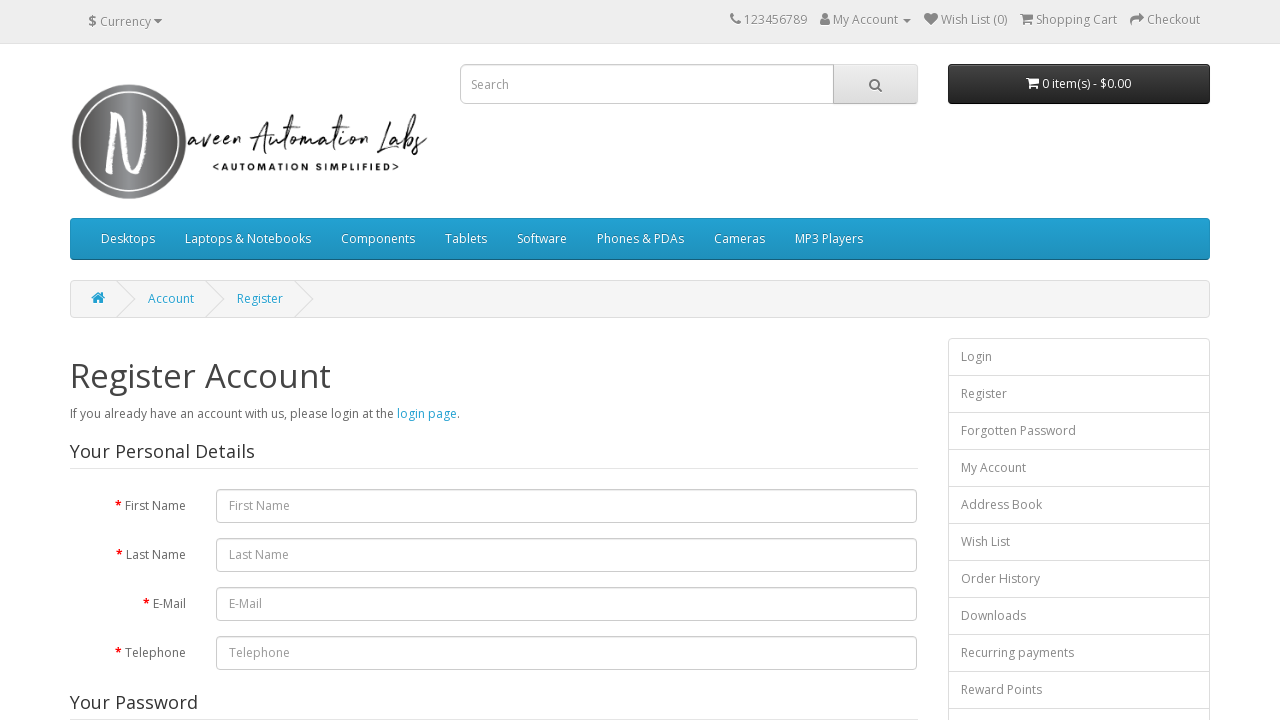

Extracted text content from sidebar link: 'Wish List'
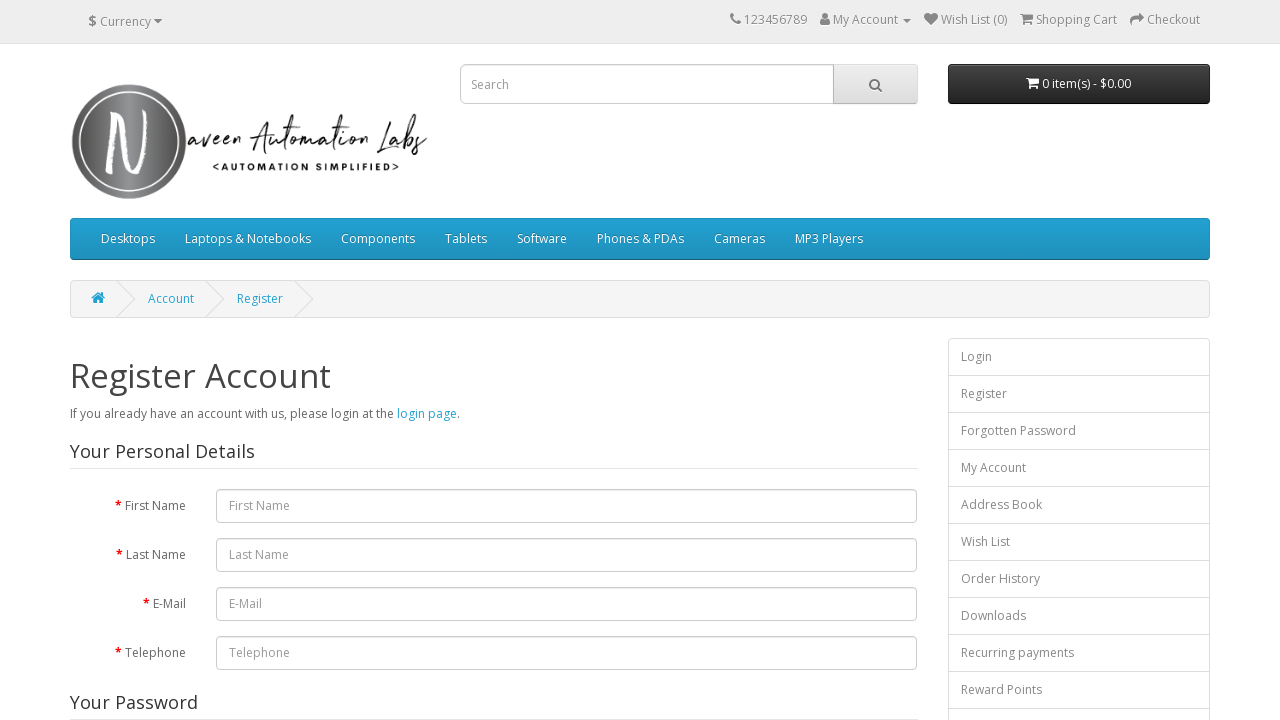

Extracted text content from sidebar link: 'Order History'
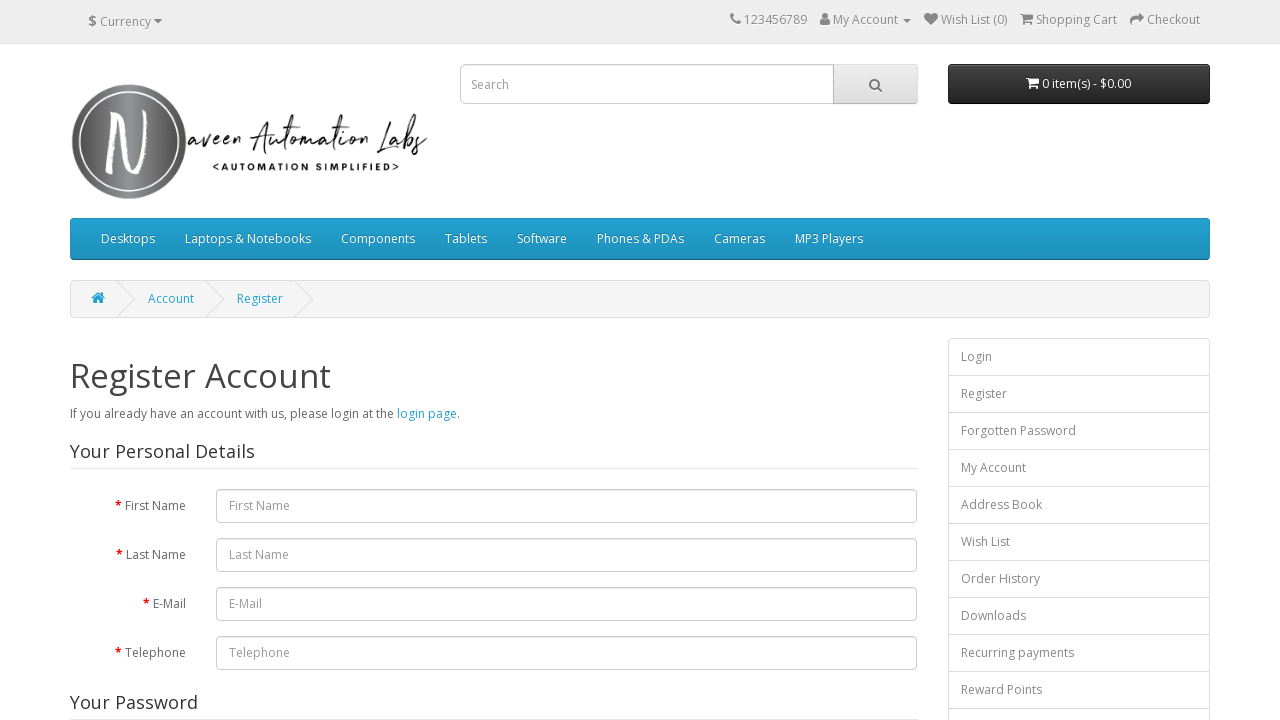

Clicked on 'Order History' link in sidebar navigation at (1079, 579) on aside#column-right a >> nth=6
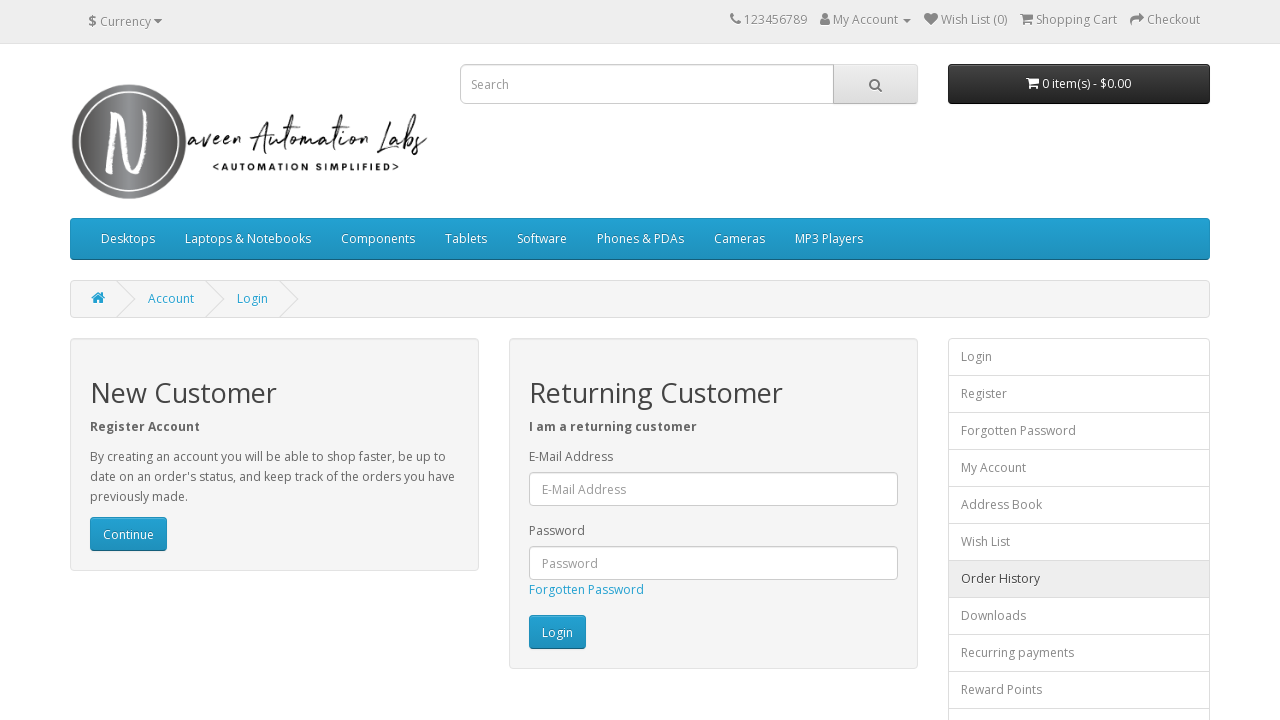

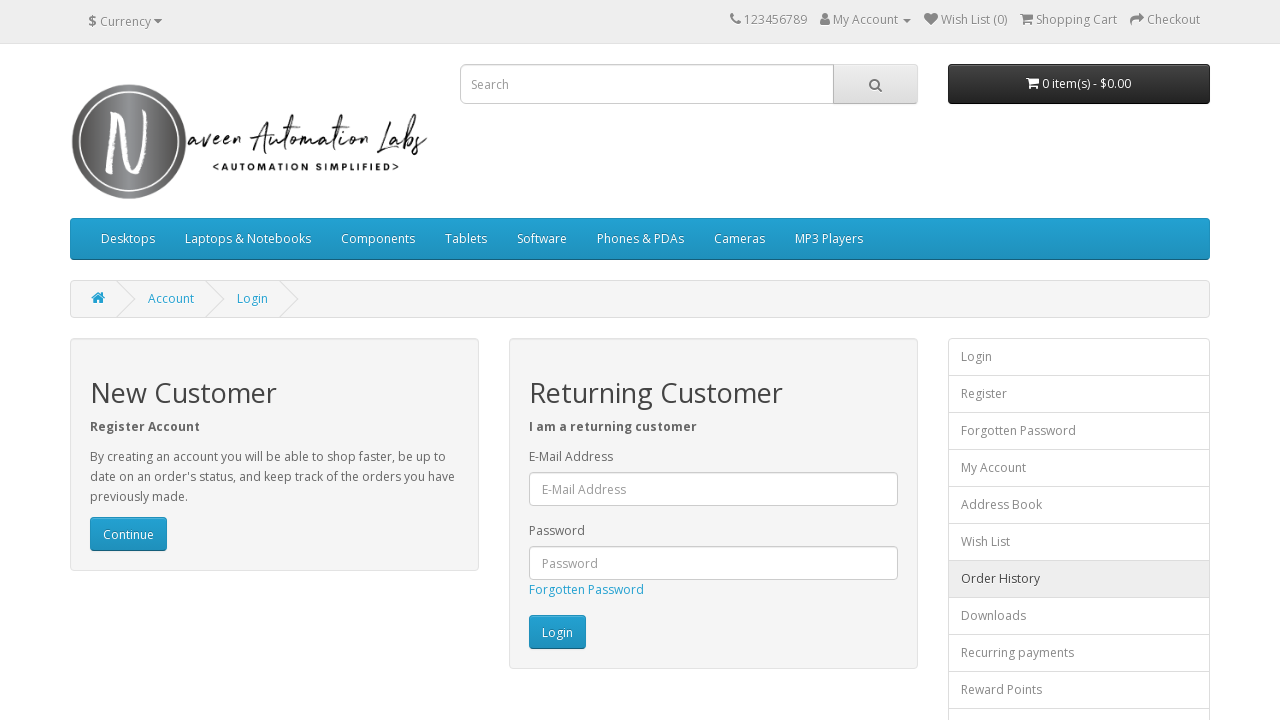